Tests checkbox functionality by ensuring both checkboxes are checked, clicking them only if they are not already selected

Starting URL: https://the-internet.herokuapp.com/checkboxes

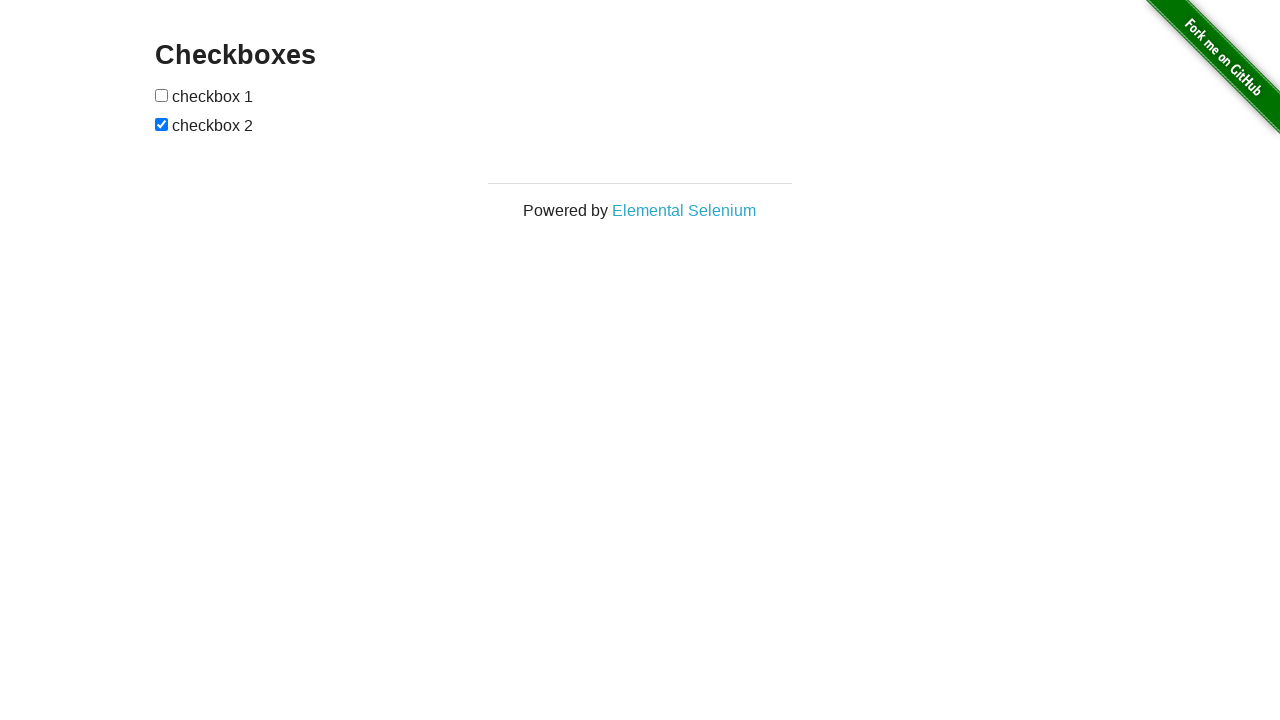

Navigated to checkbox test page
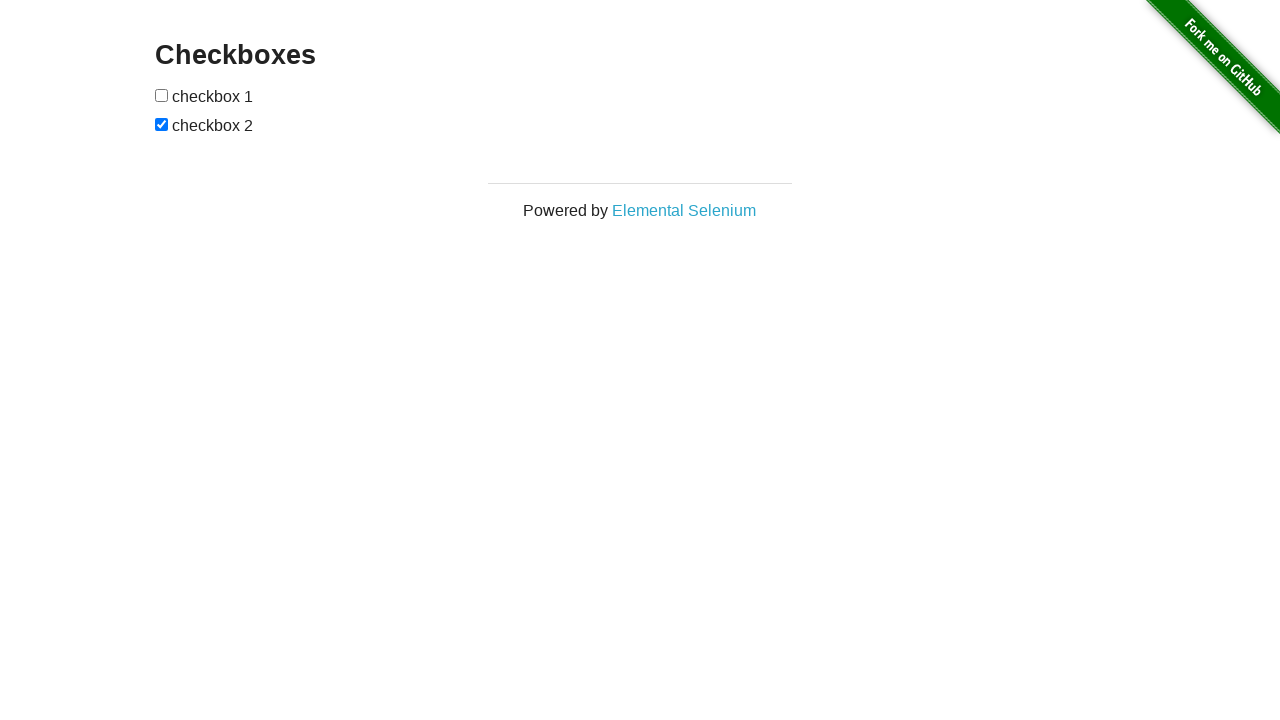

Located first checkbox element
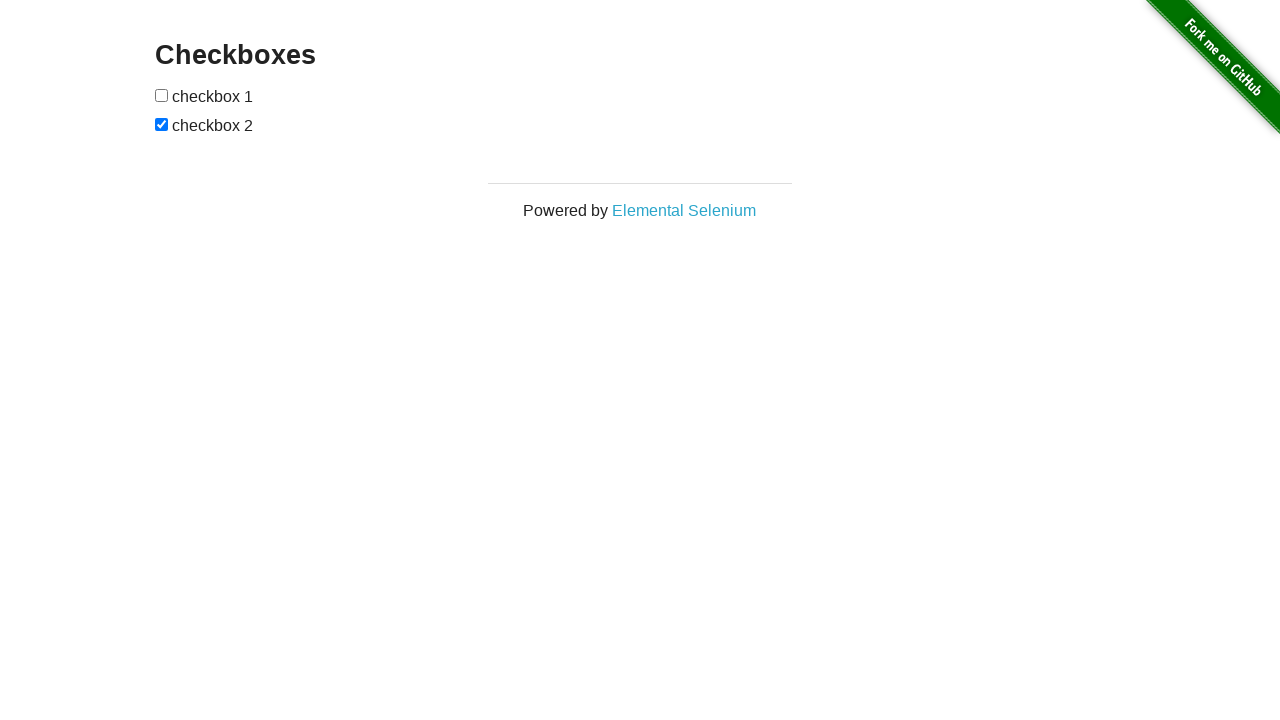

Located second checkbox element
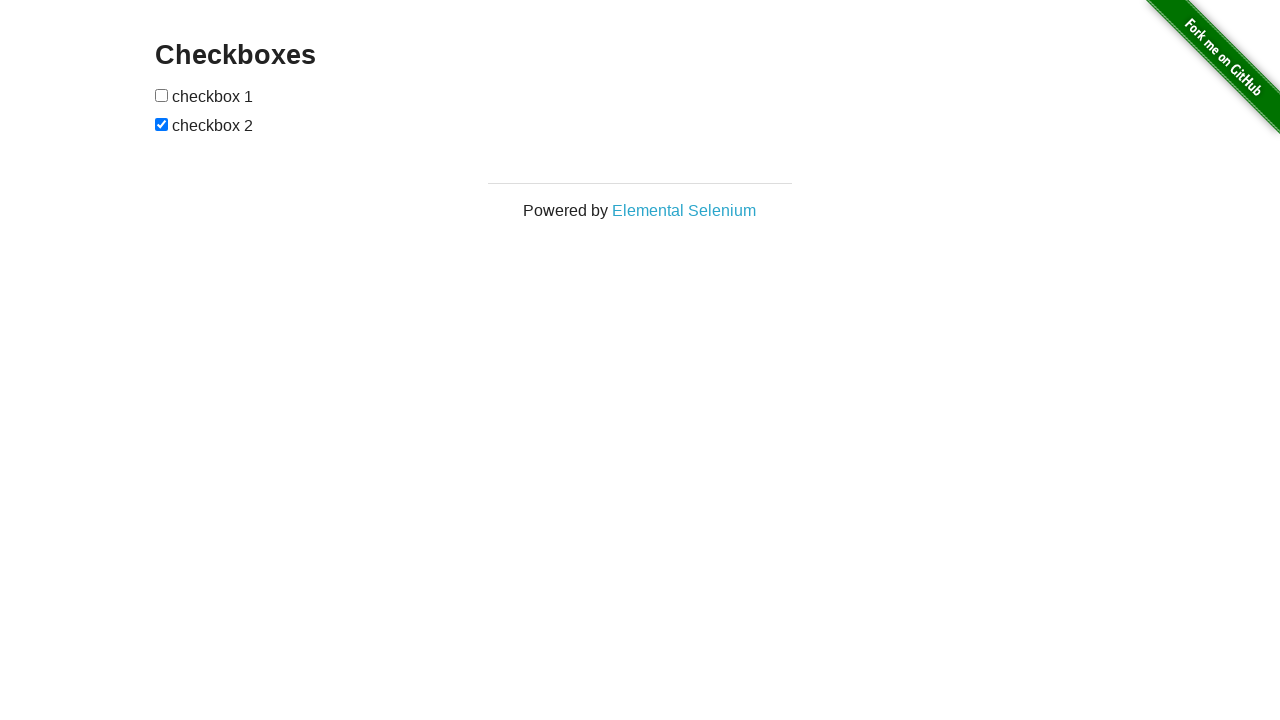

Checked if first checkbox is already checked
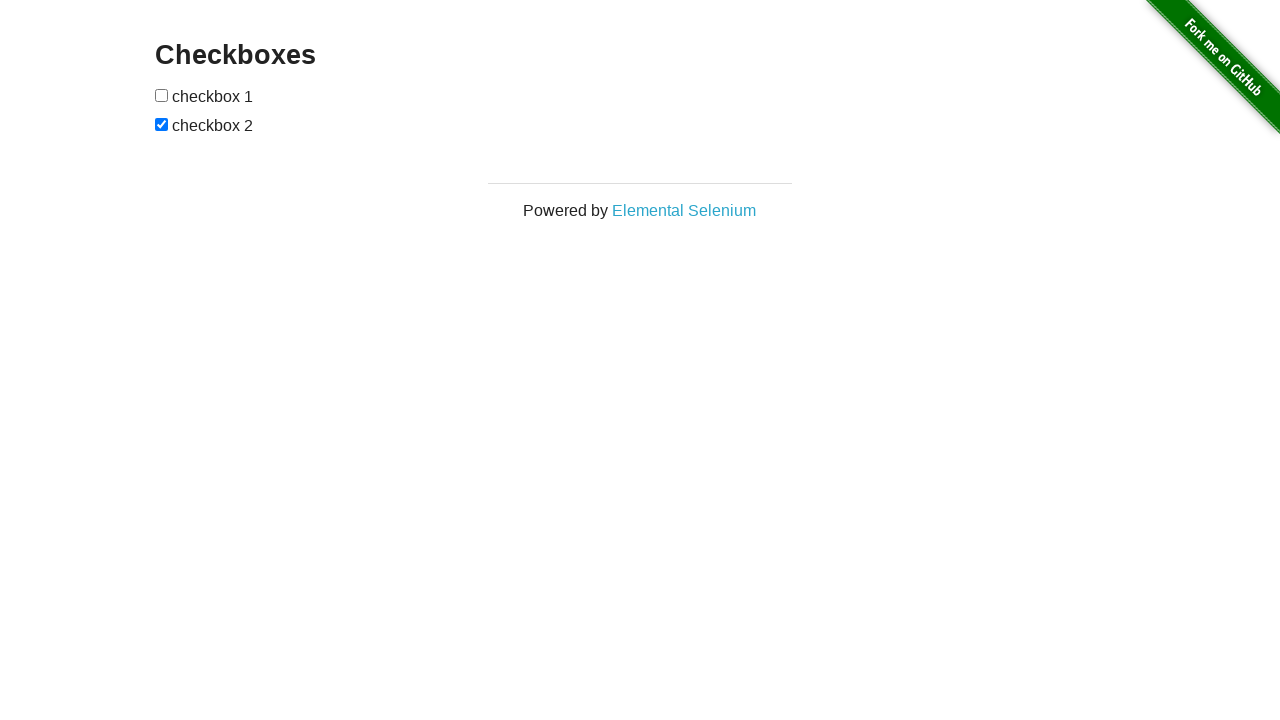

Clicked first checkbox to check it at (162, 95) on (//input[@type='checkbox'])[1]
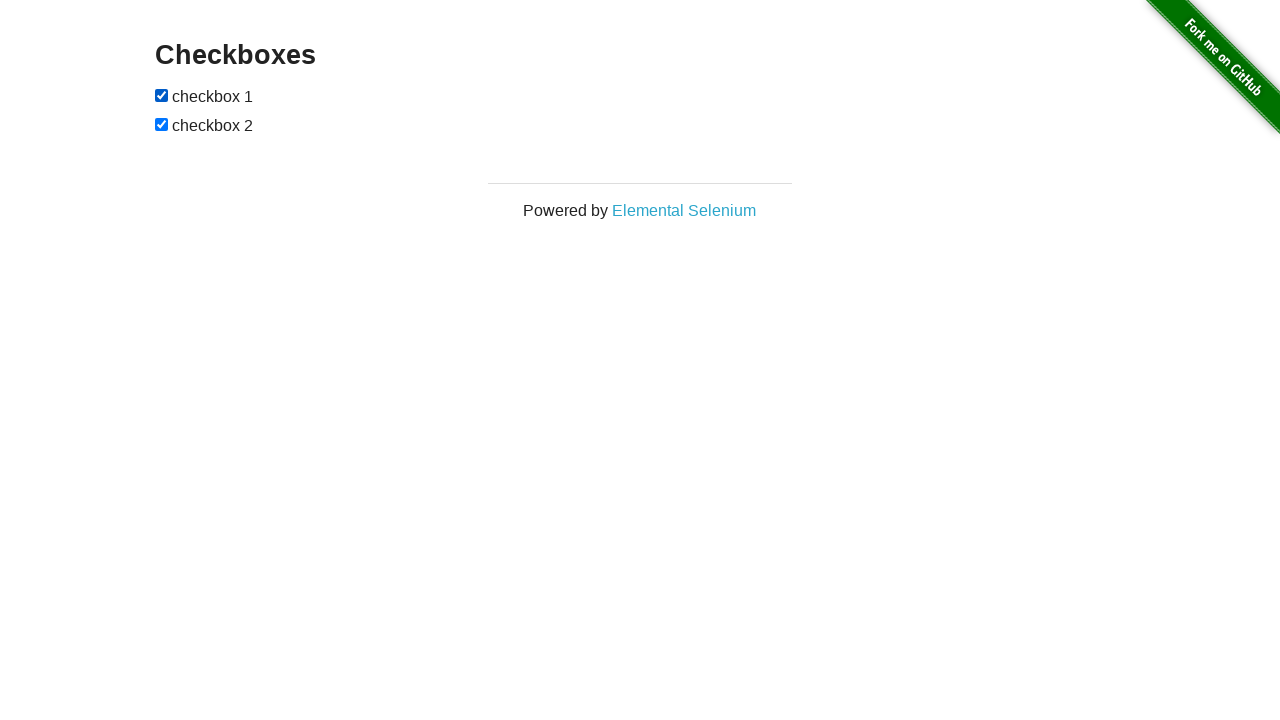

Second checkbox is already checked
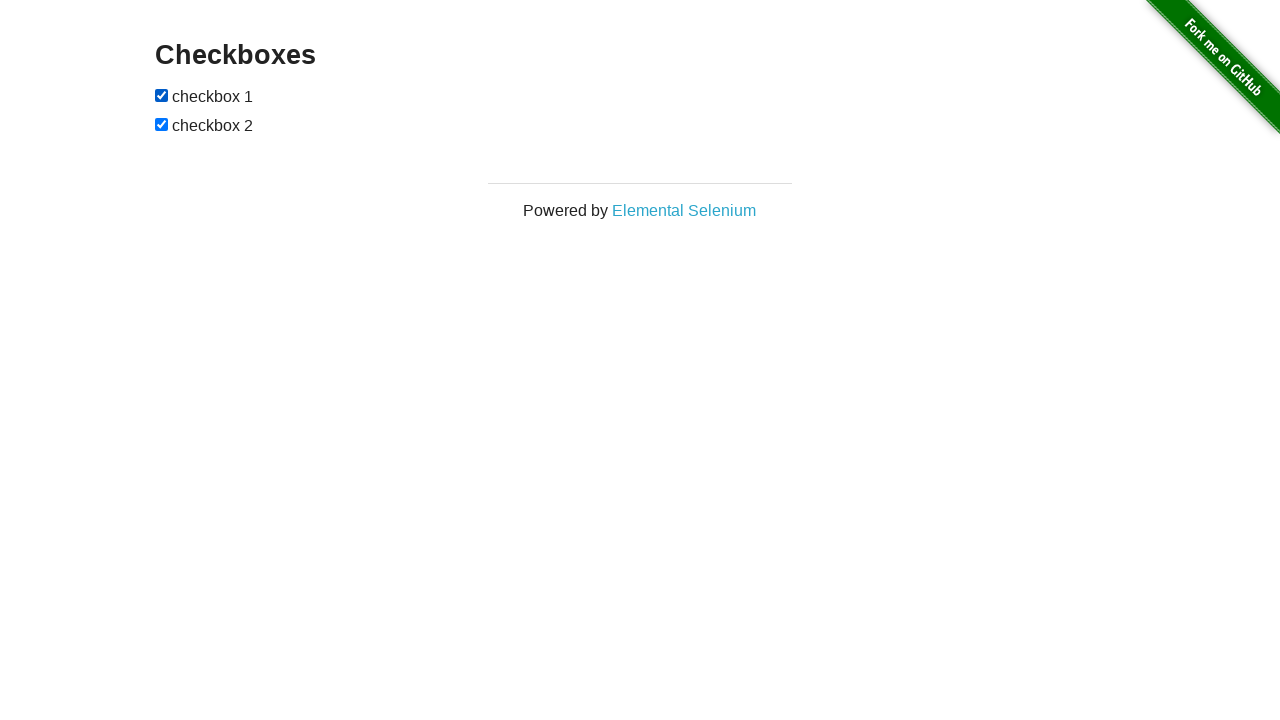

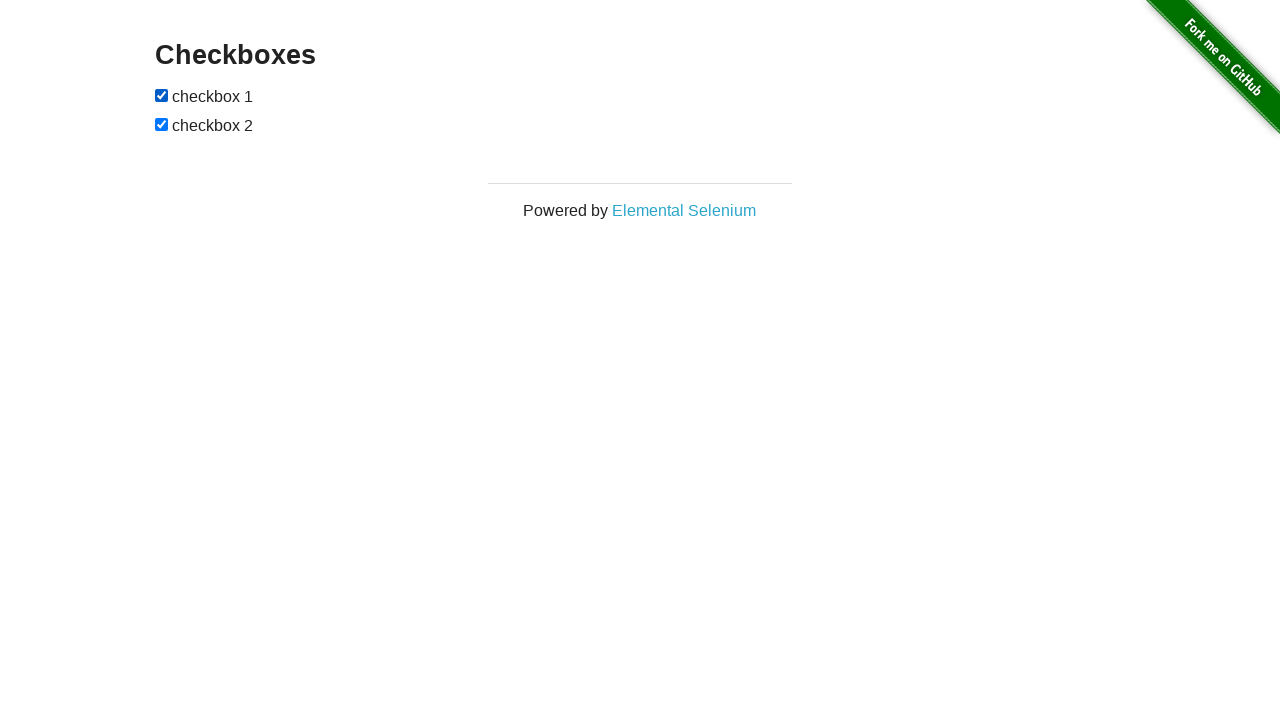